Navigates to OrangeHRM demo site and verifies the page title

Starting URL: https://opensource-demo.orangehrmlive.com/

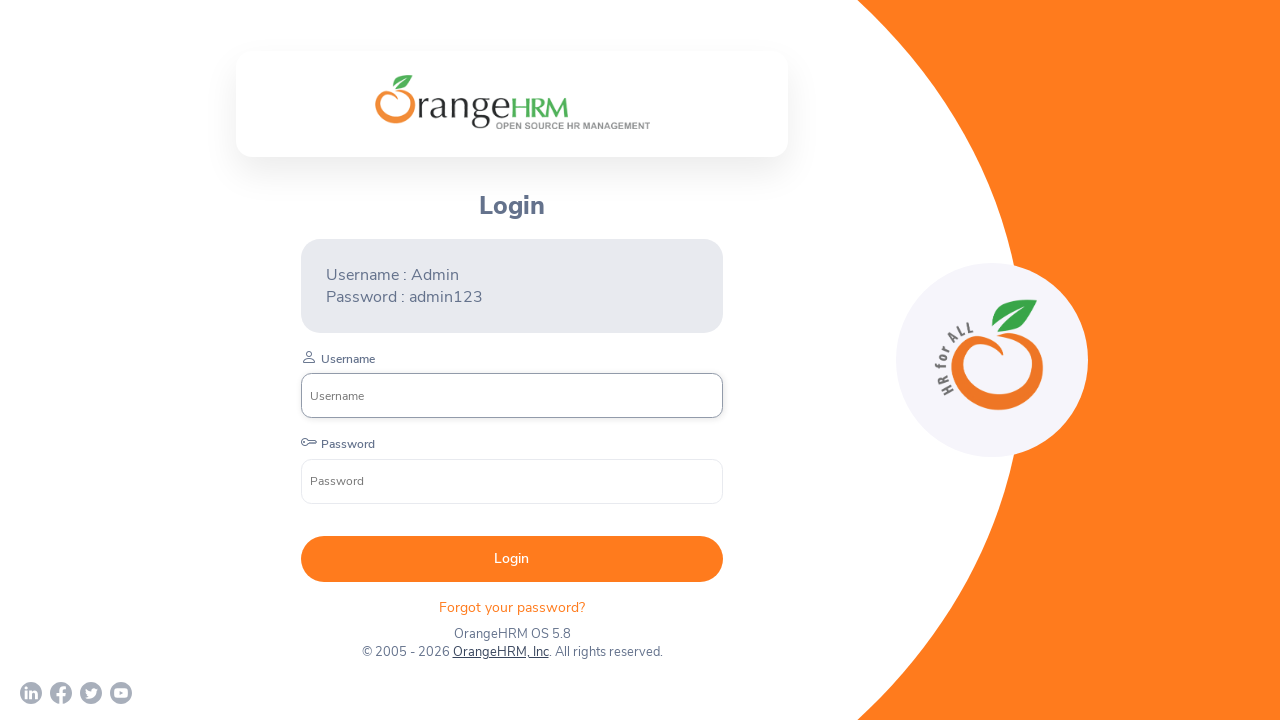

Retrieved page title
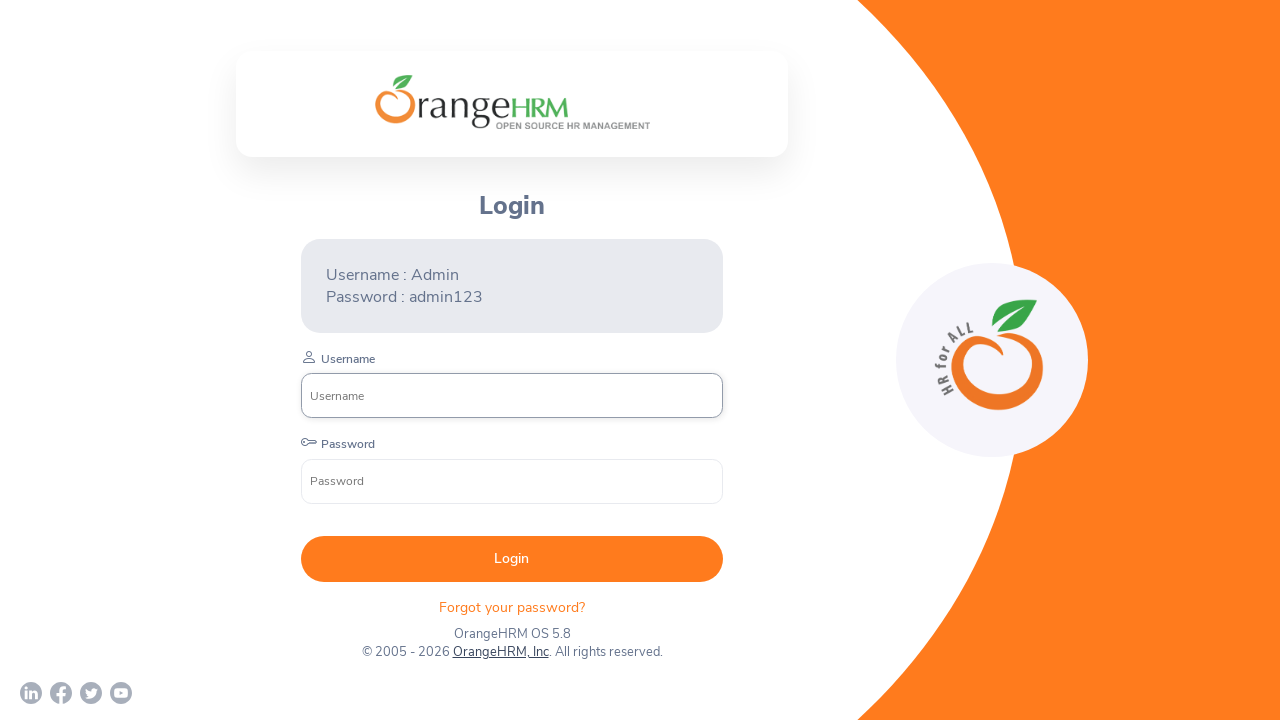

Set expected title to 'OrangeHRM'
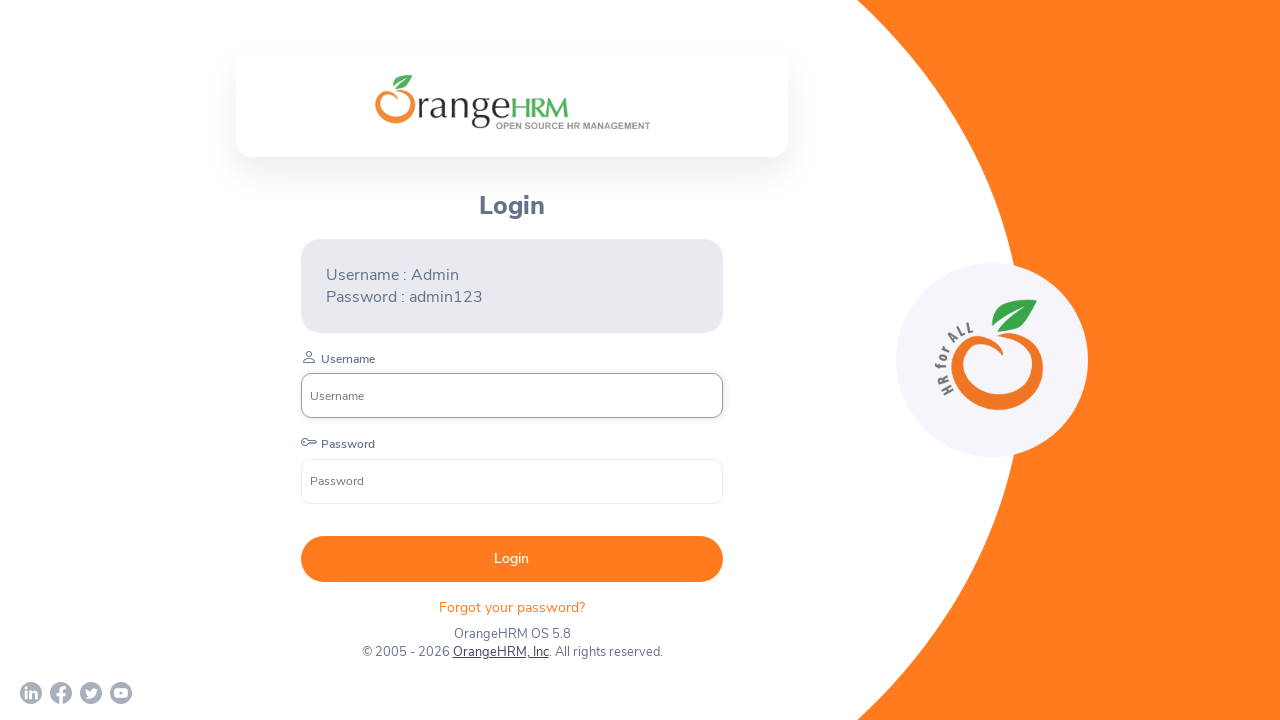

Verified page title matches expected value 'OrangeHRM'
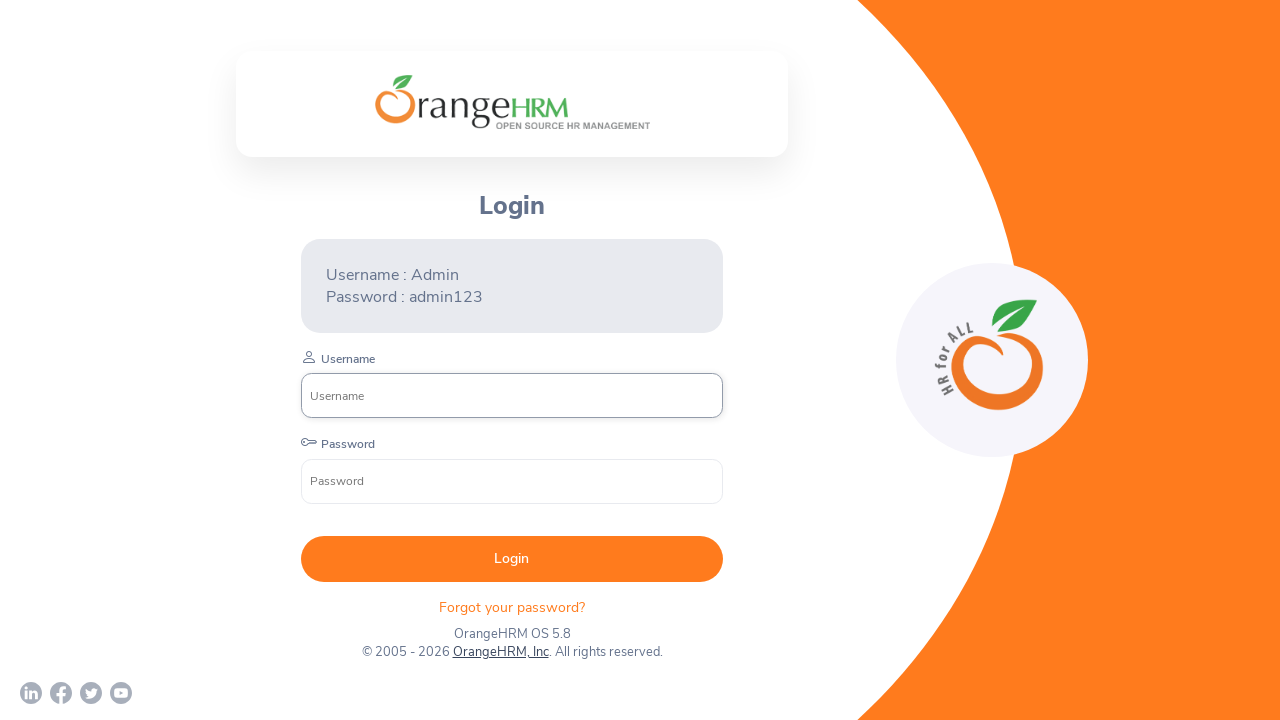

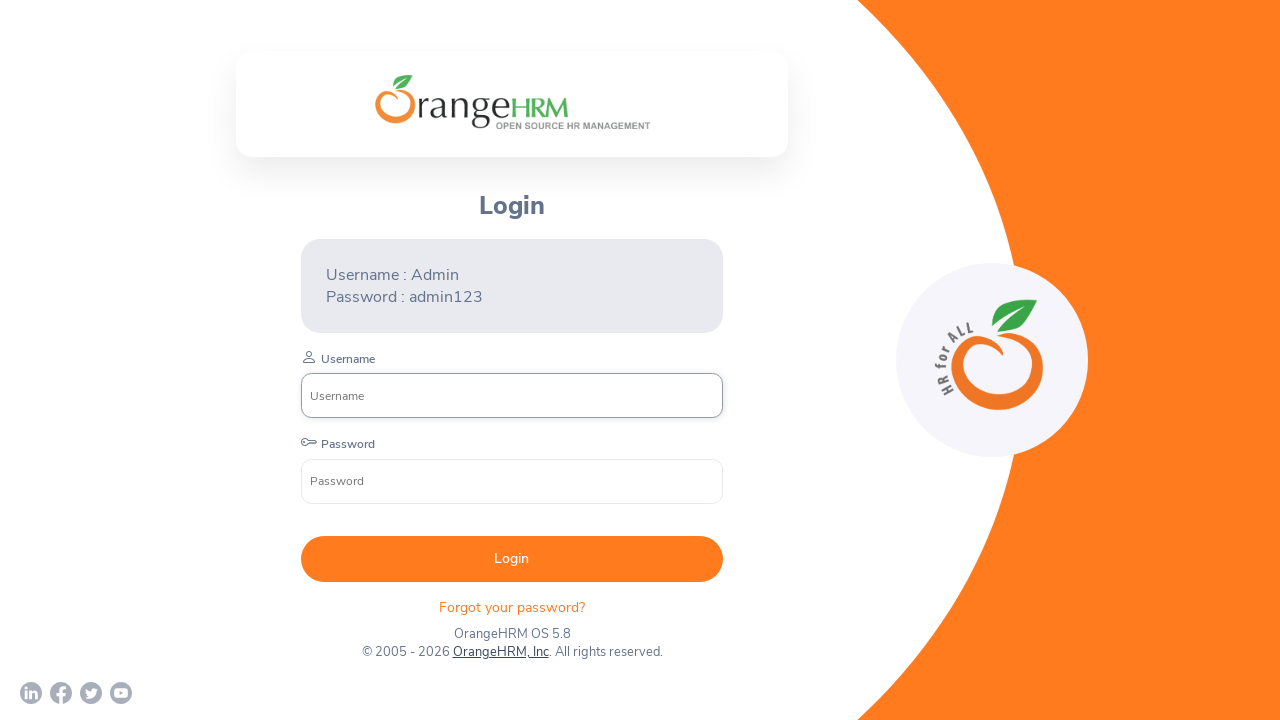